Navigates to an Angular demo application and clicks on the Virtual Library button to access the library section.

Starting URL: https://rahulshettyacademy.com/angularAppdemo

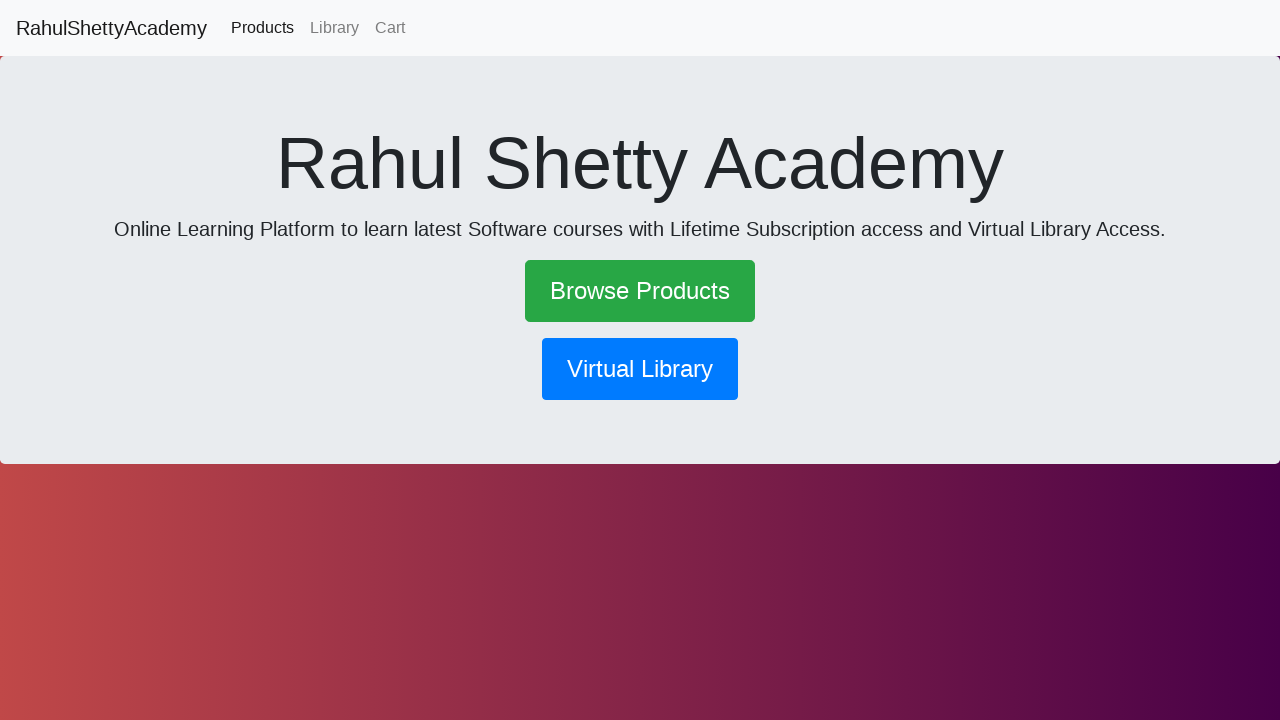

Clicked on the Virtual Library button at (640, 369) on xpath=//button[text()=' Virtual Library ']
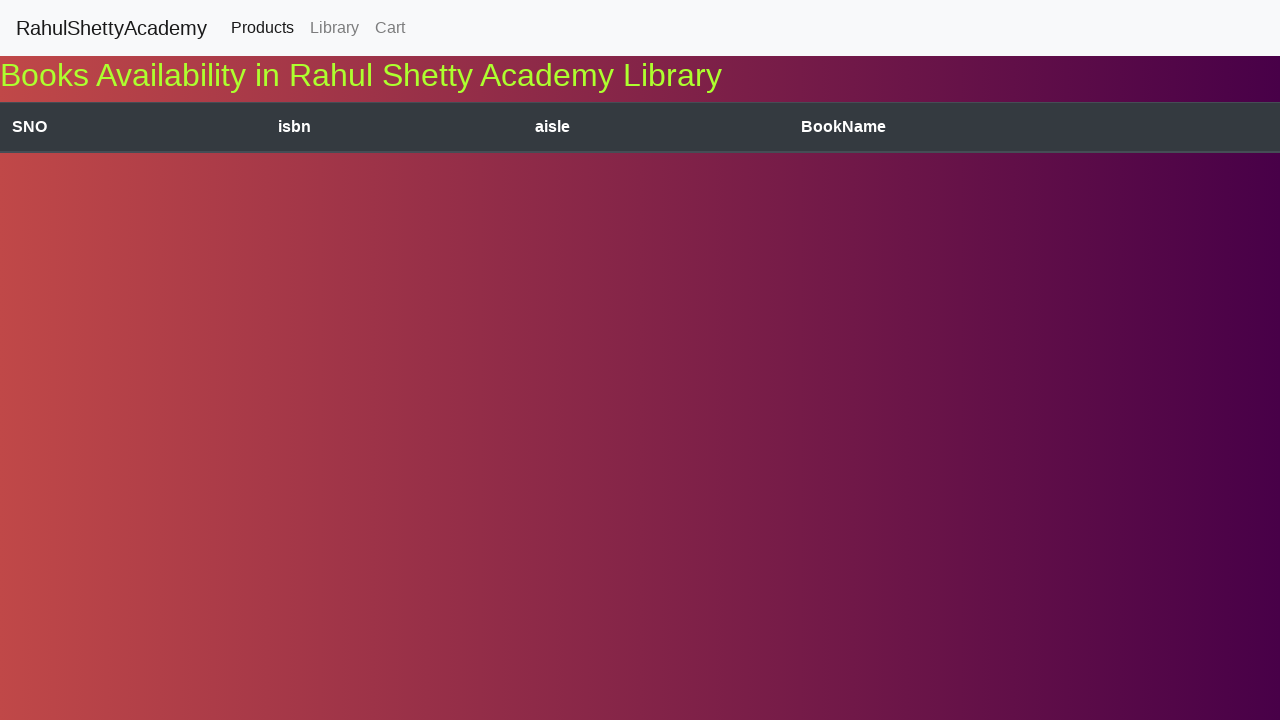

Waited for network idle after clicking Virtual Library button
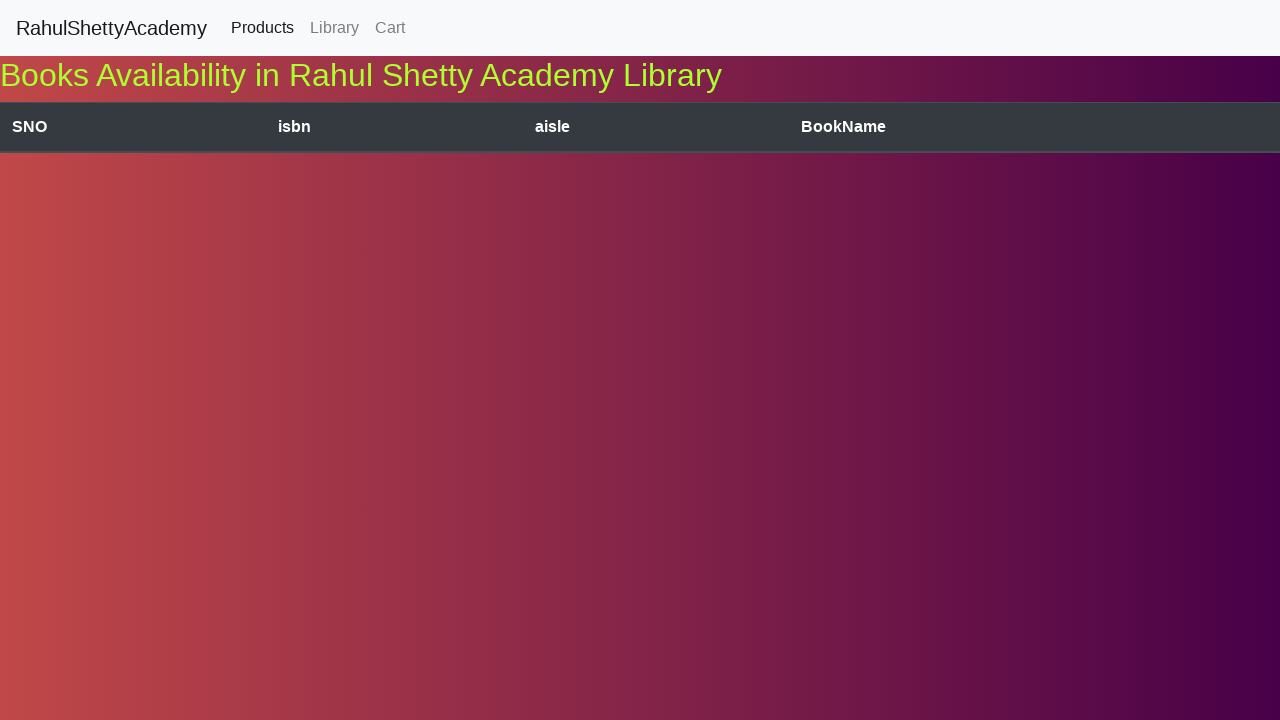

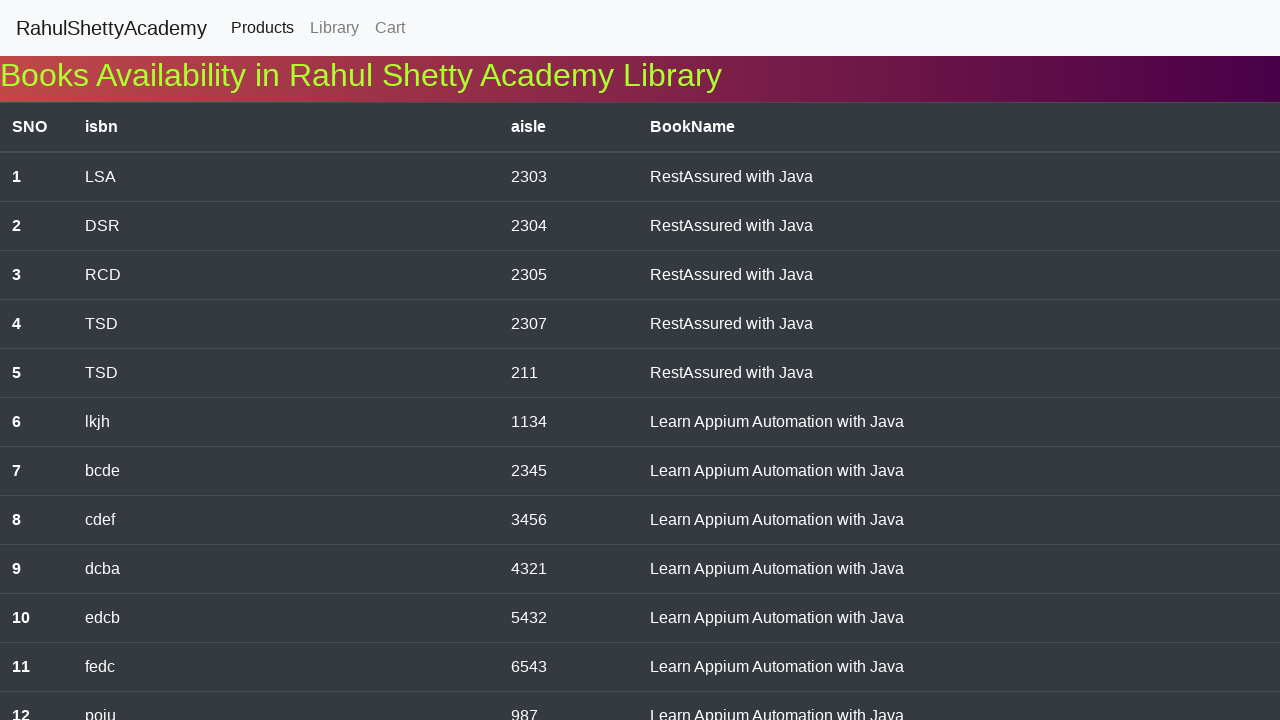